Navigates to Meesho e-commerce website

Starting URL: https://www.meesho.com/

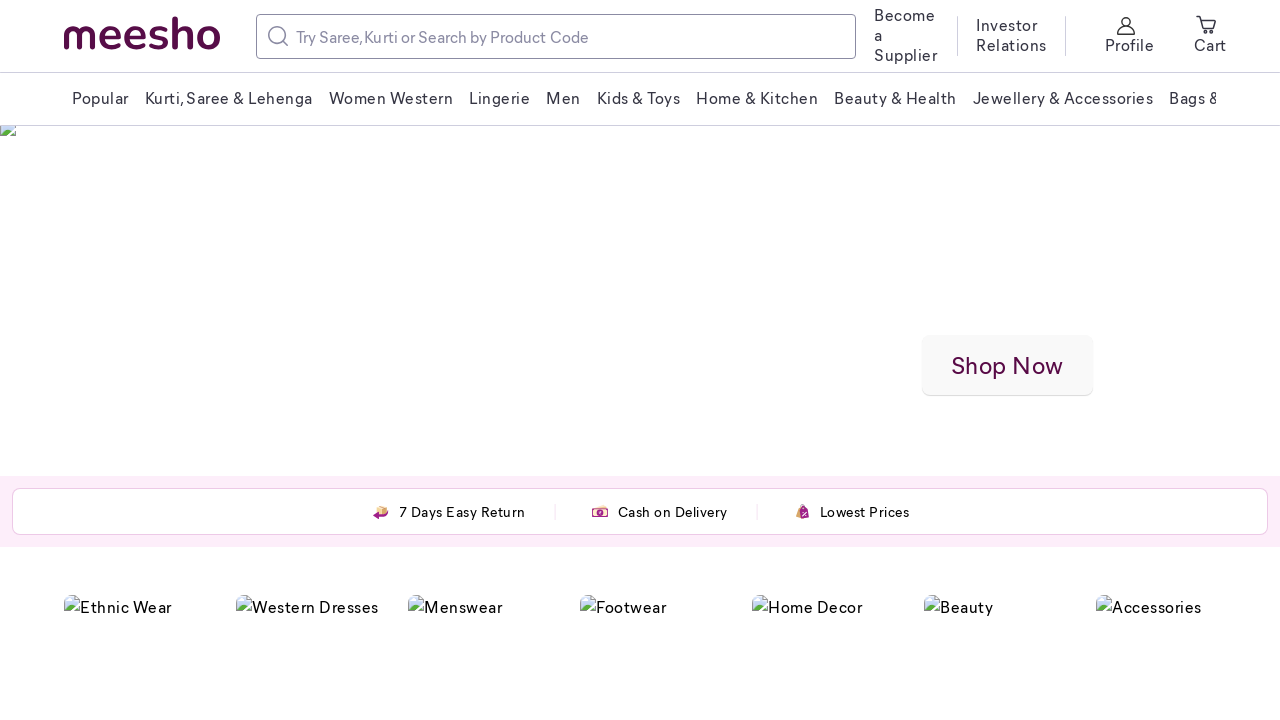

Navigated to Meesho e-commerce website
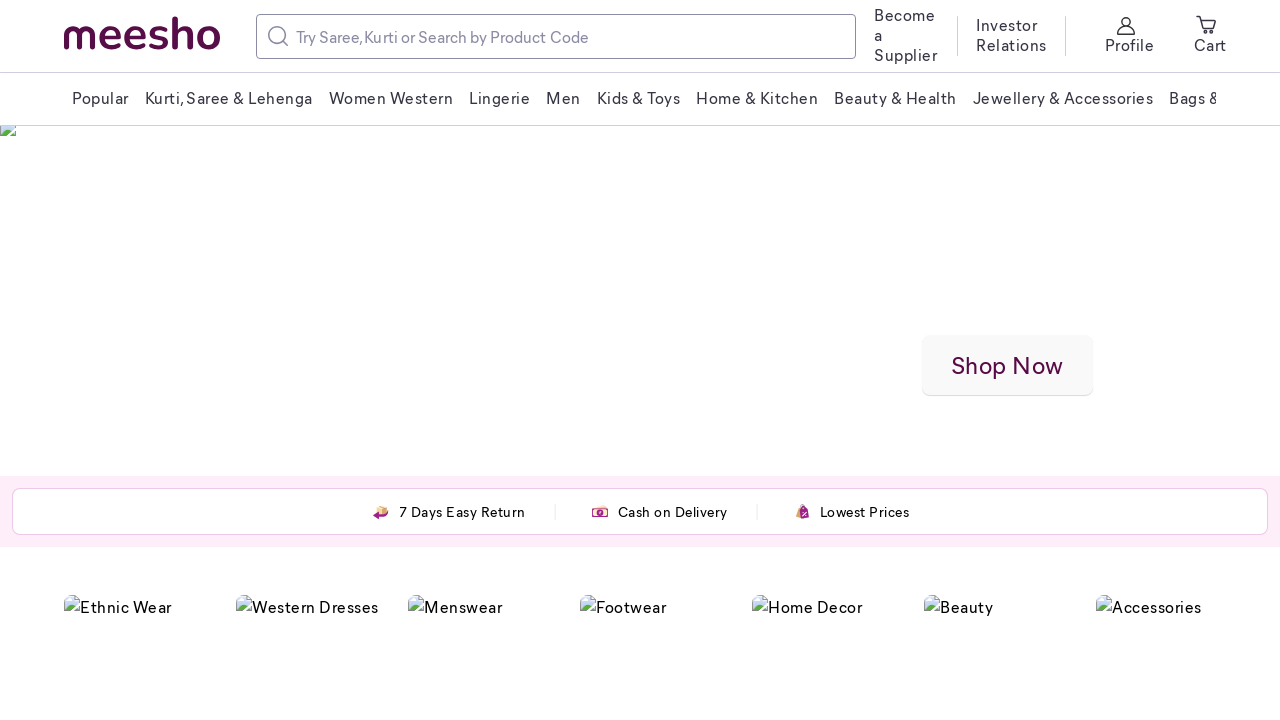

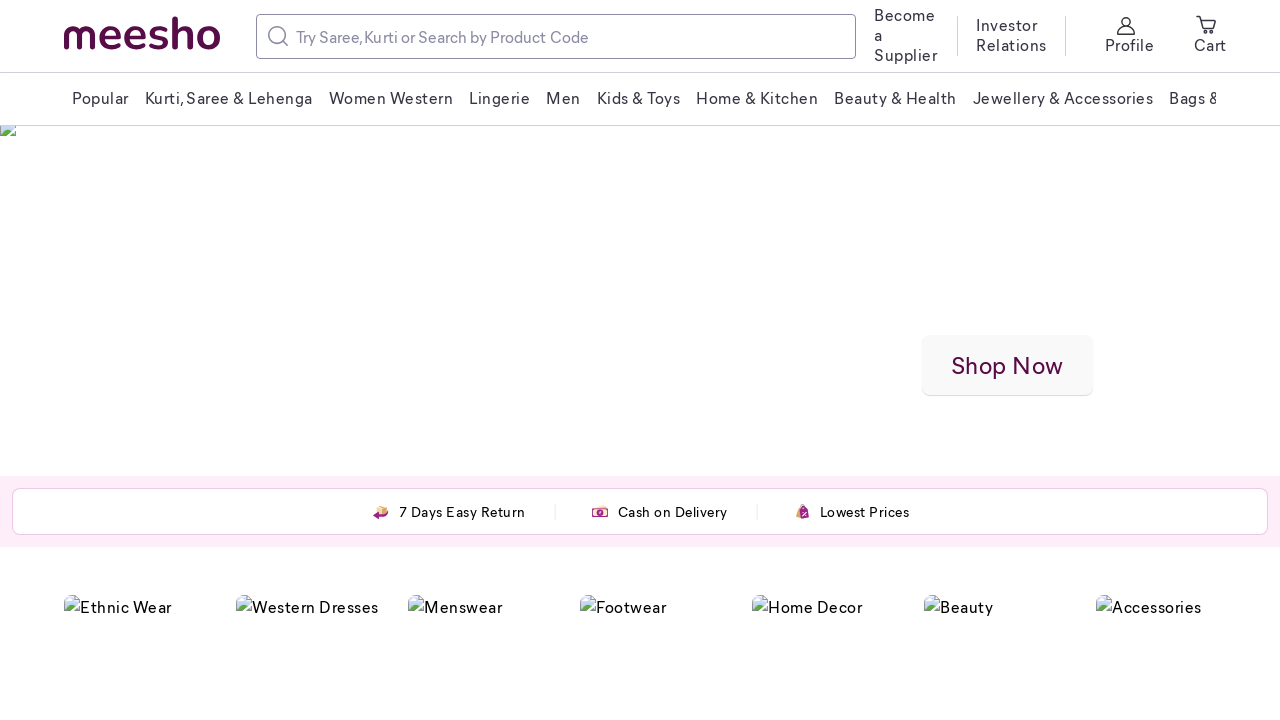